Tests a registration form by filling in first name, last name, and email fields, then submitting and verifying the success message.

Starting URL: http://suninjuly.github.io/registration1.html

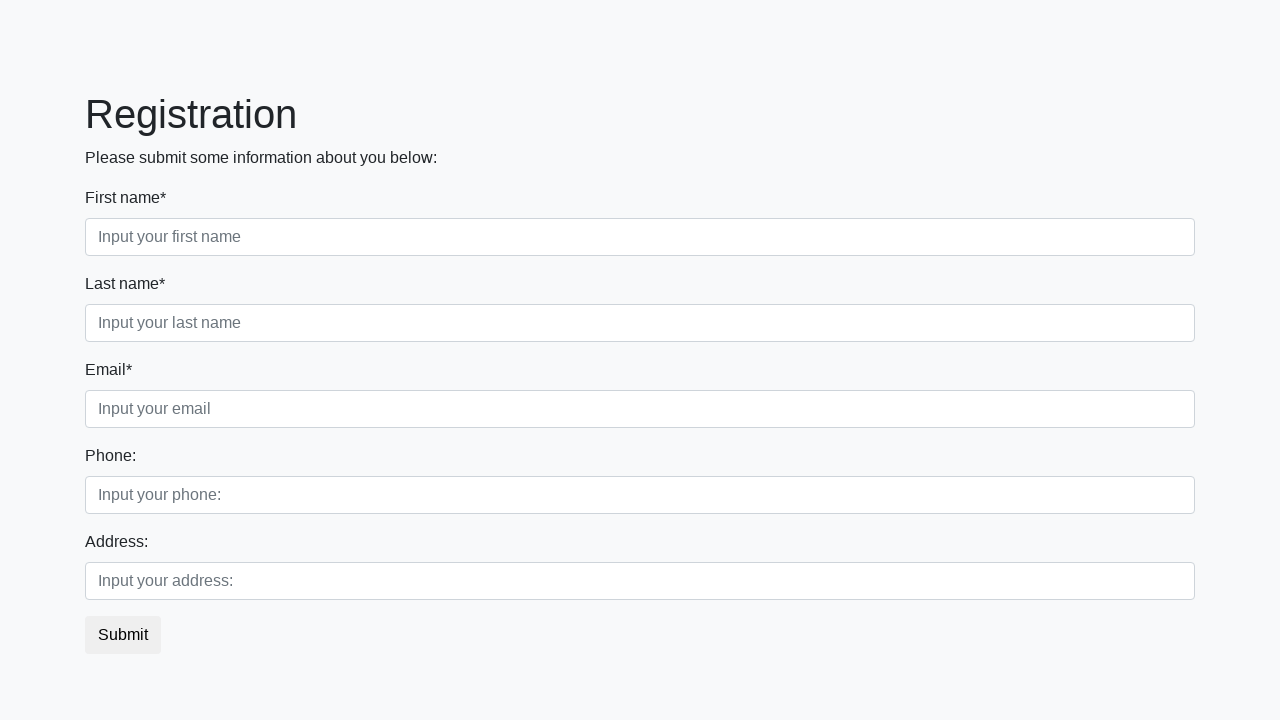

Navigated to registration form page
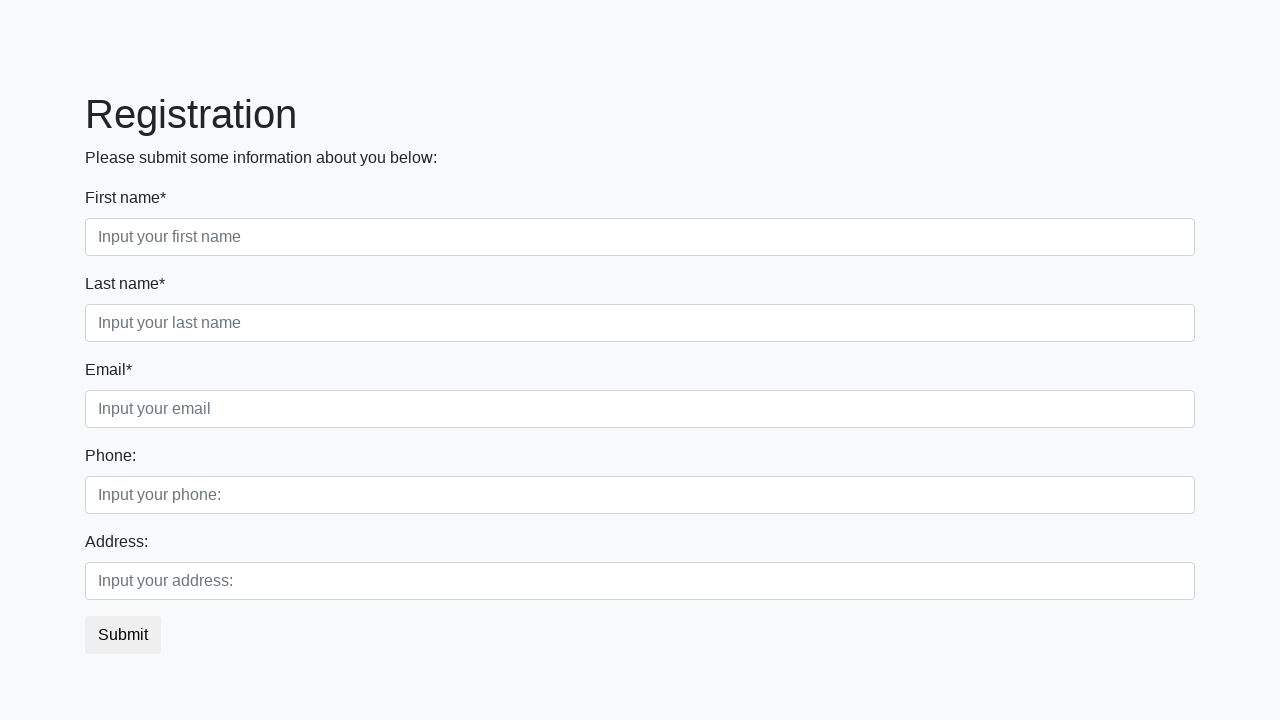

Filled first name field with 'Ivan' on .first_block .first
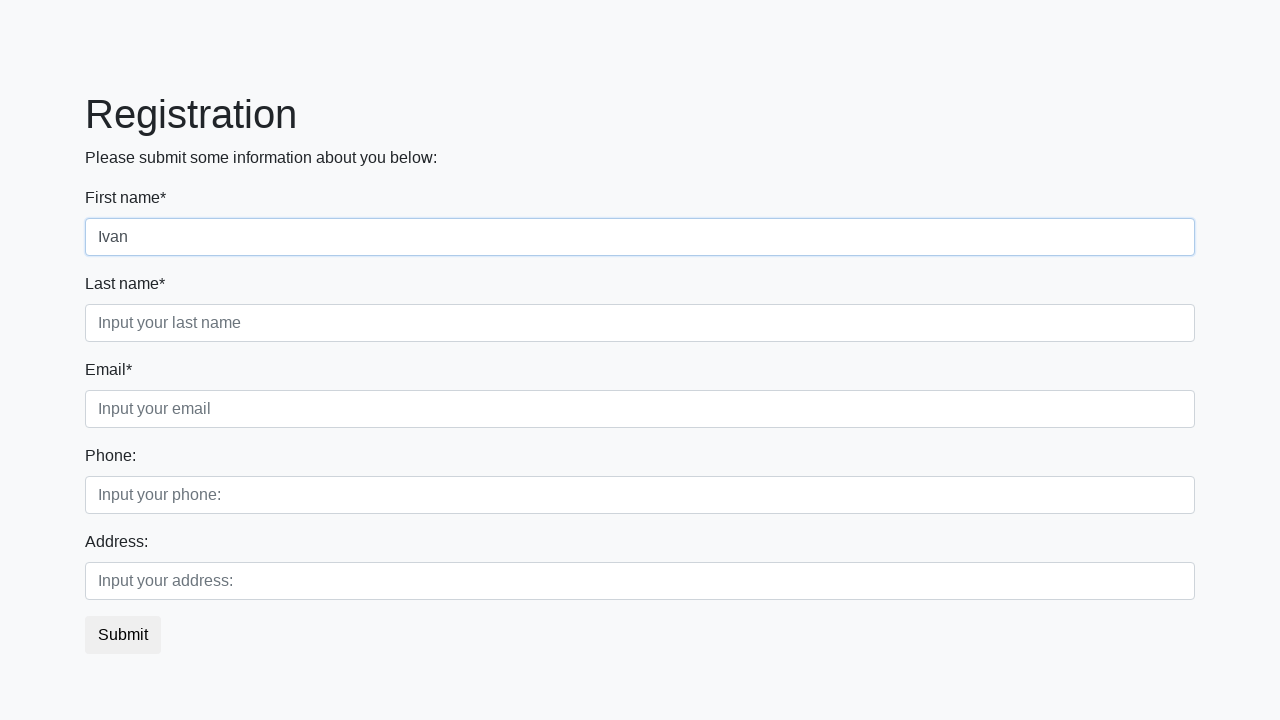

Filled last name field with 'Petrov' on .first_block .second
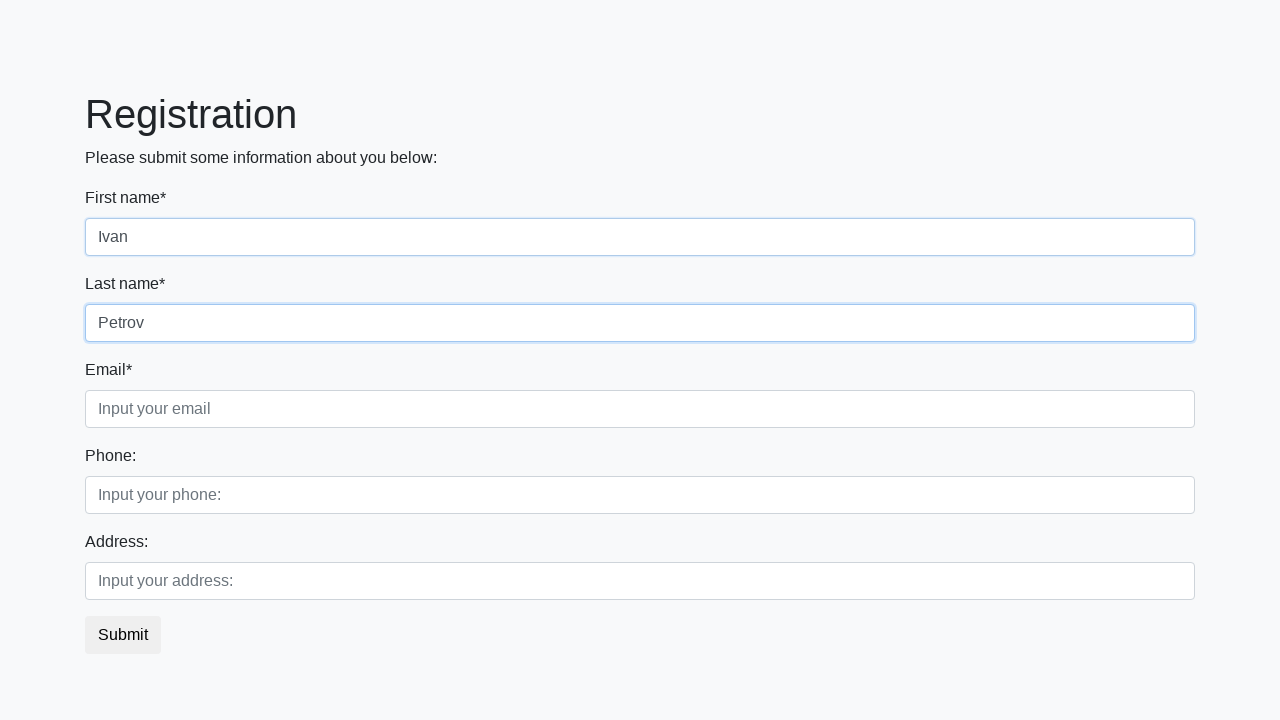

Filled email field with 'testuser@example.com' on .first_block .third
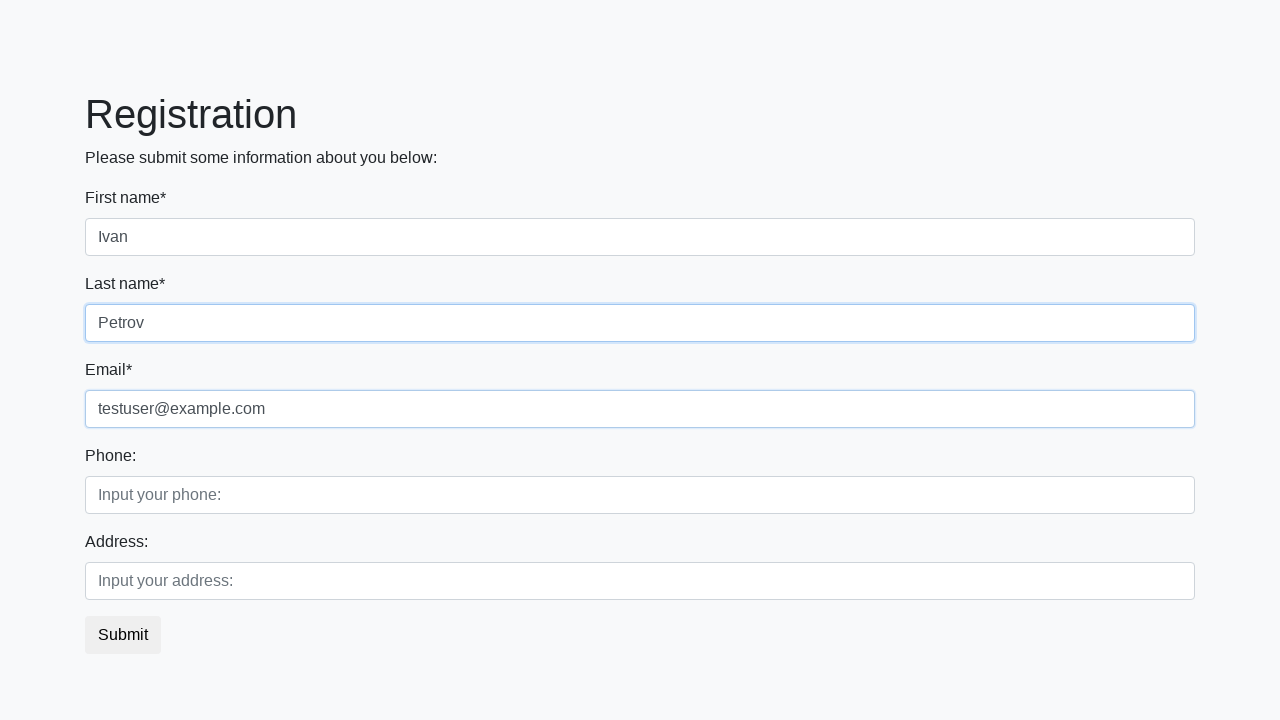

Clicked submit button to register at (123, 635) on button.btn
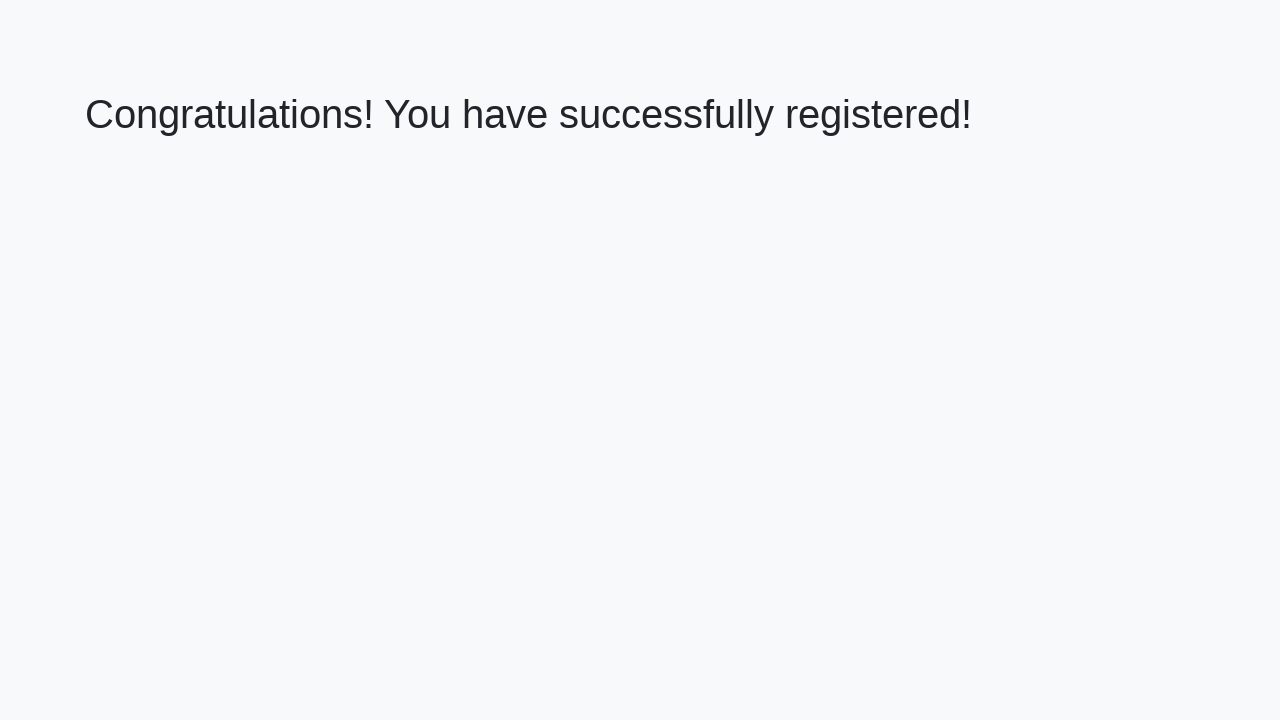

Success message heading loaded
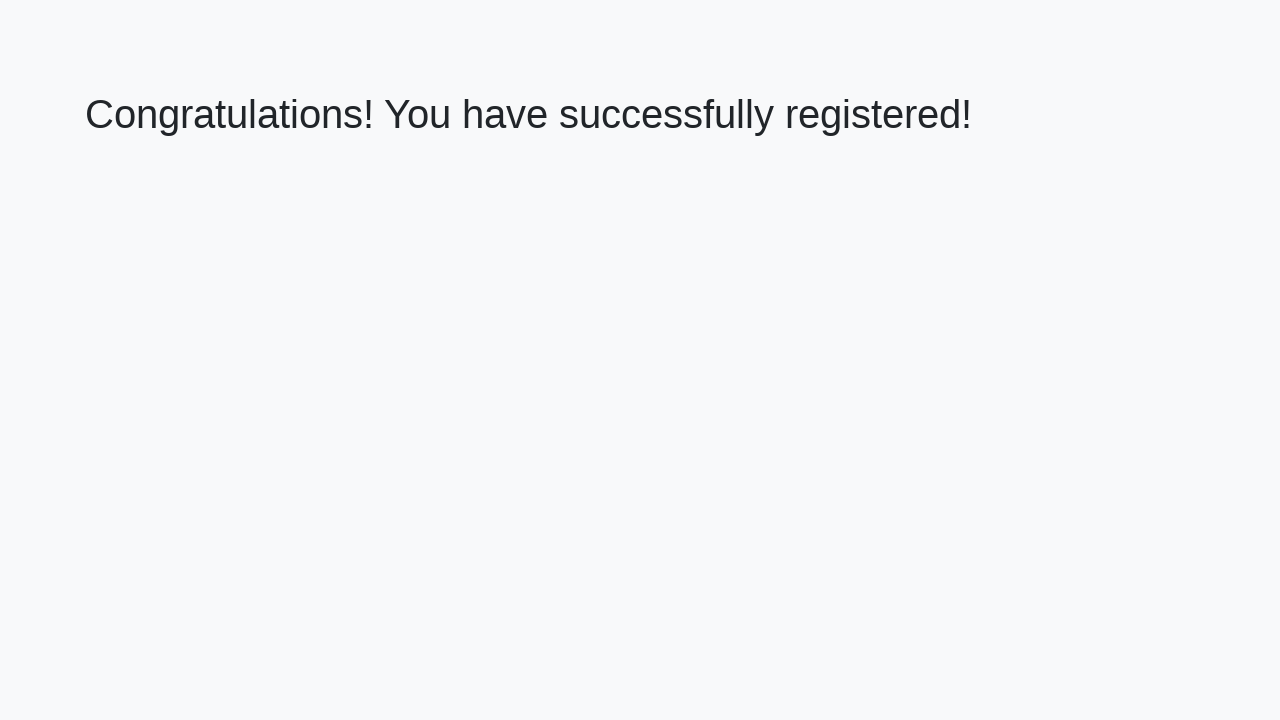

Retrieved success message text
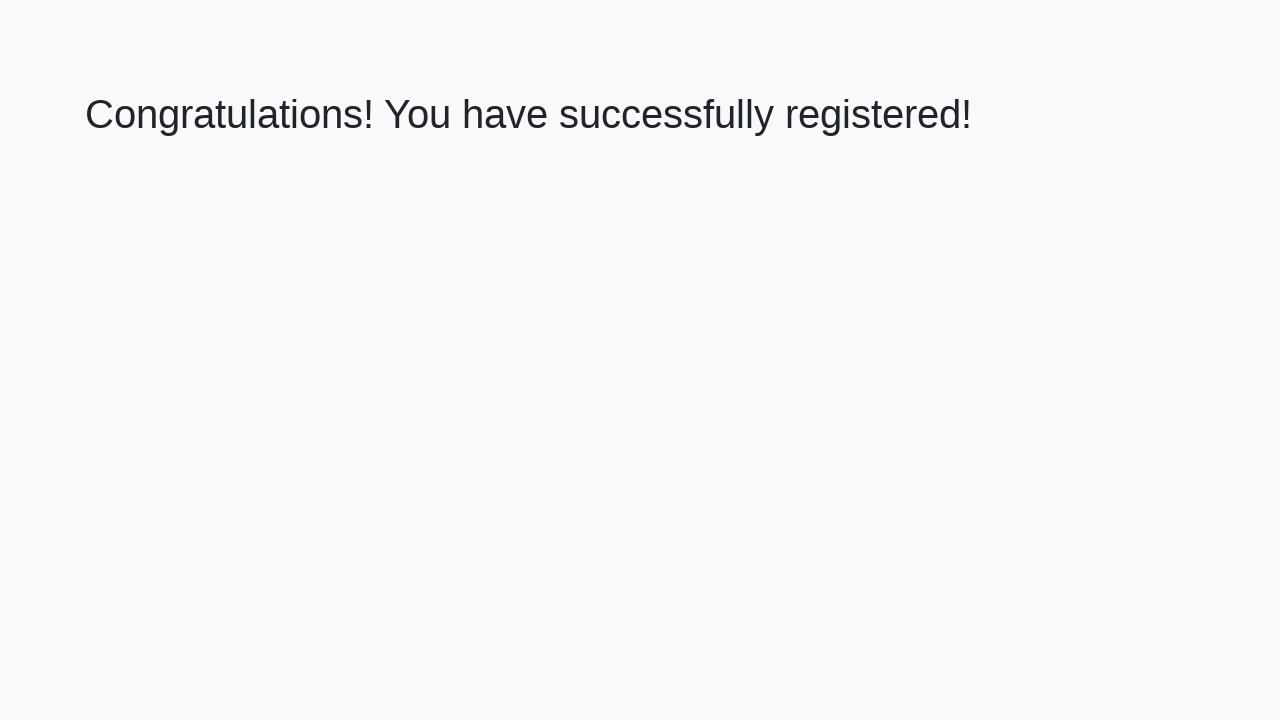

Verified success message matches expected text
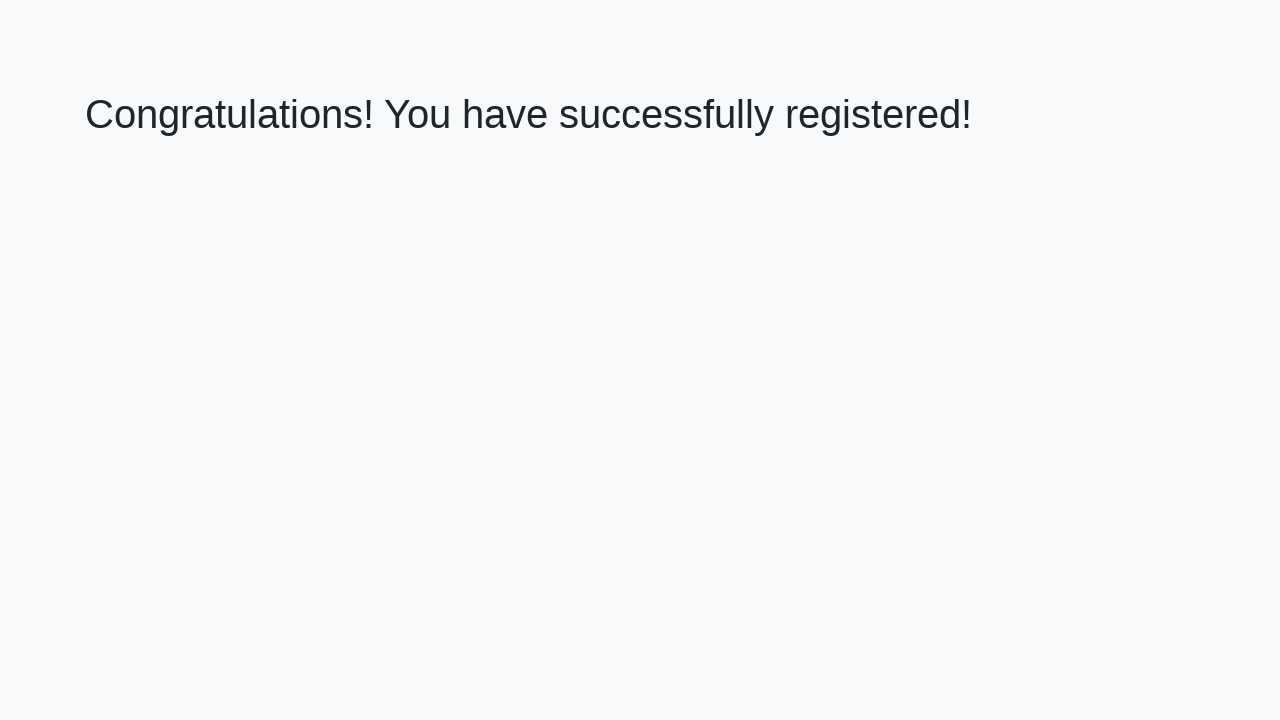

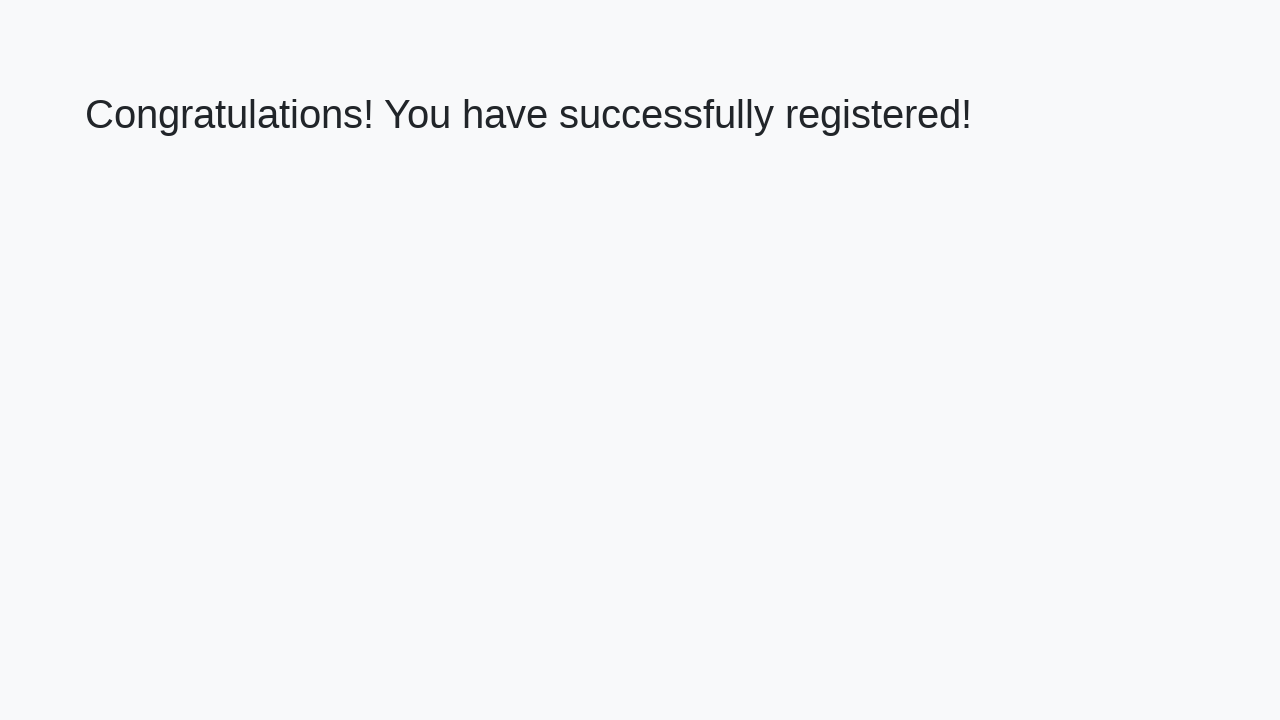